Tests clicking an alert button and accepting the JavaScript alert dialog

Starting URL: https://formy-project.herokuapp.com/switch-window

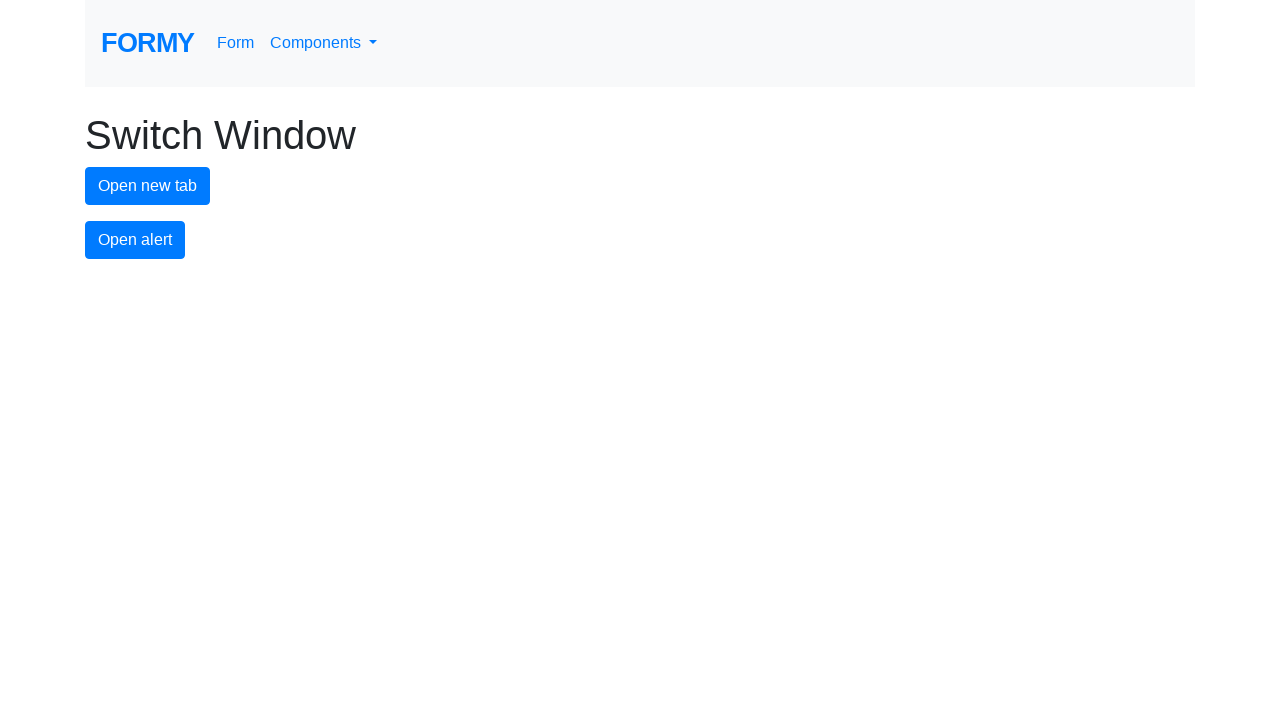

Set up dialog handler to accept alerts
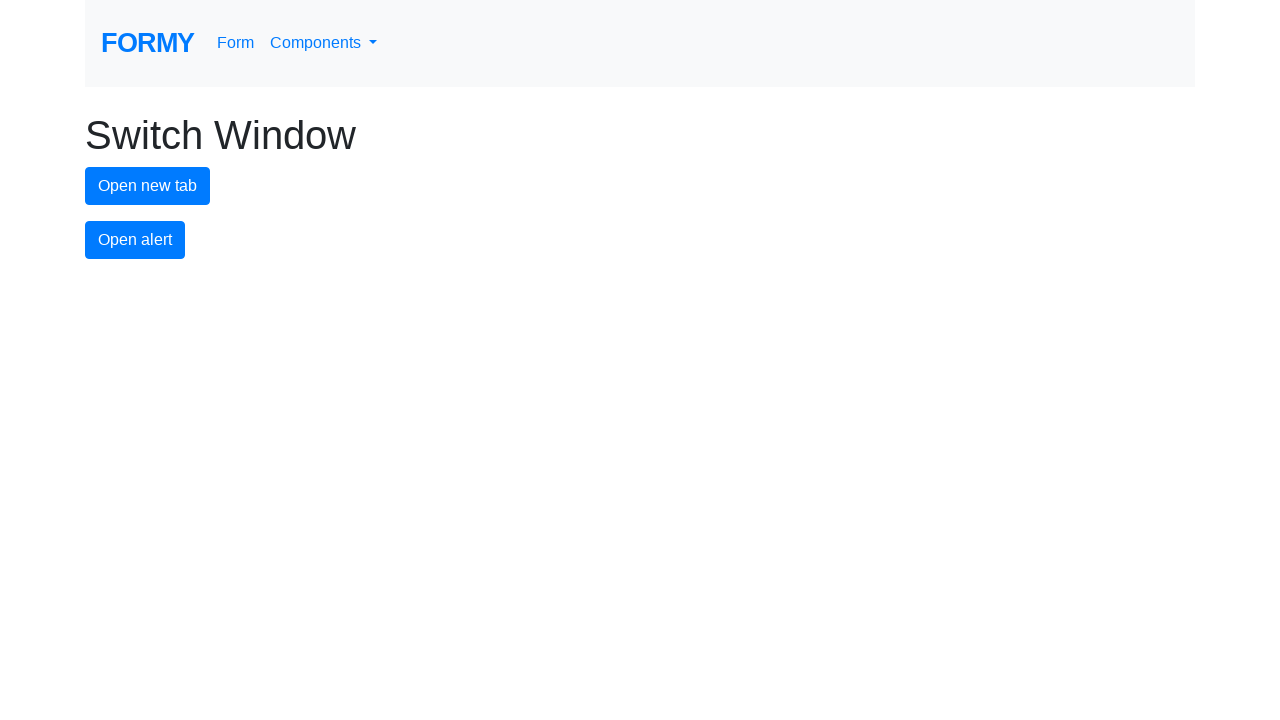

Clicked alert button to trigger JavaScript alert at (135, 240) on #alert-button
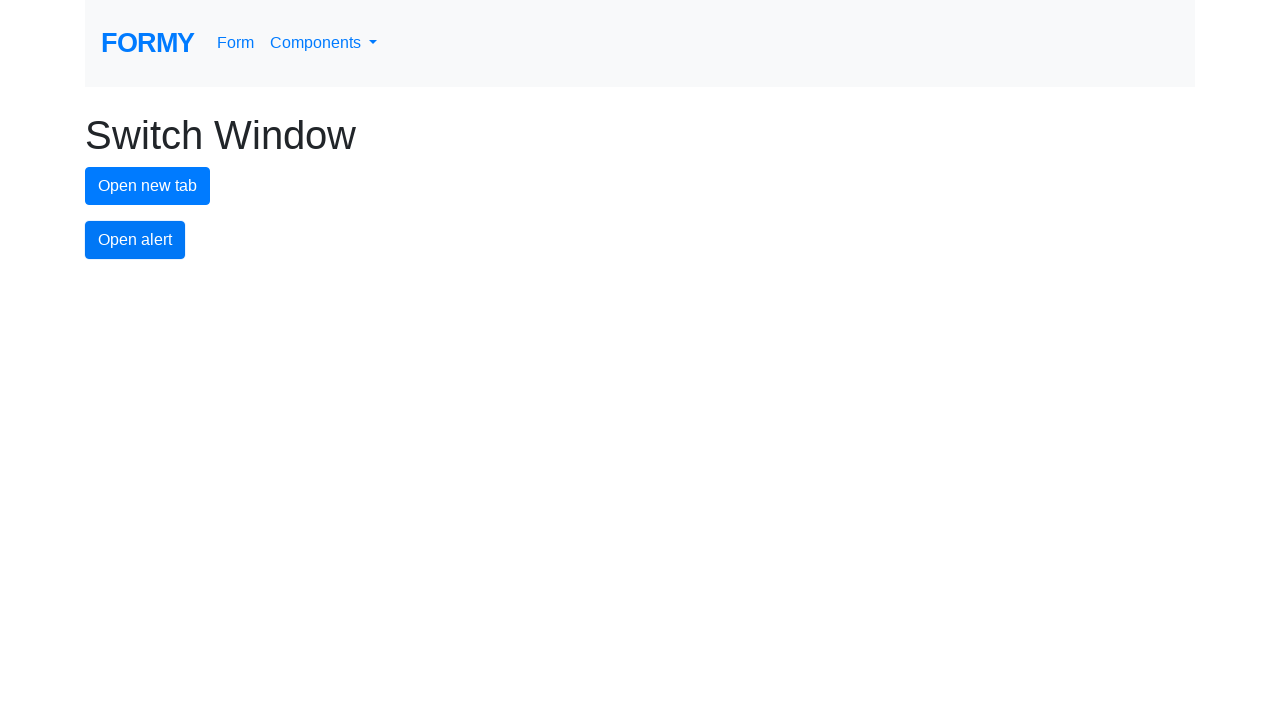

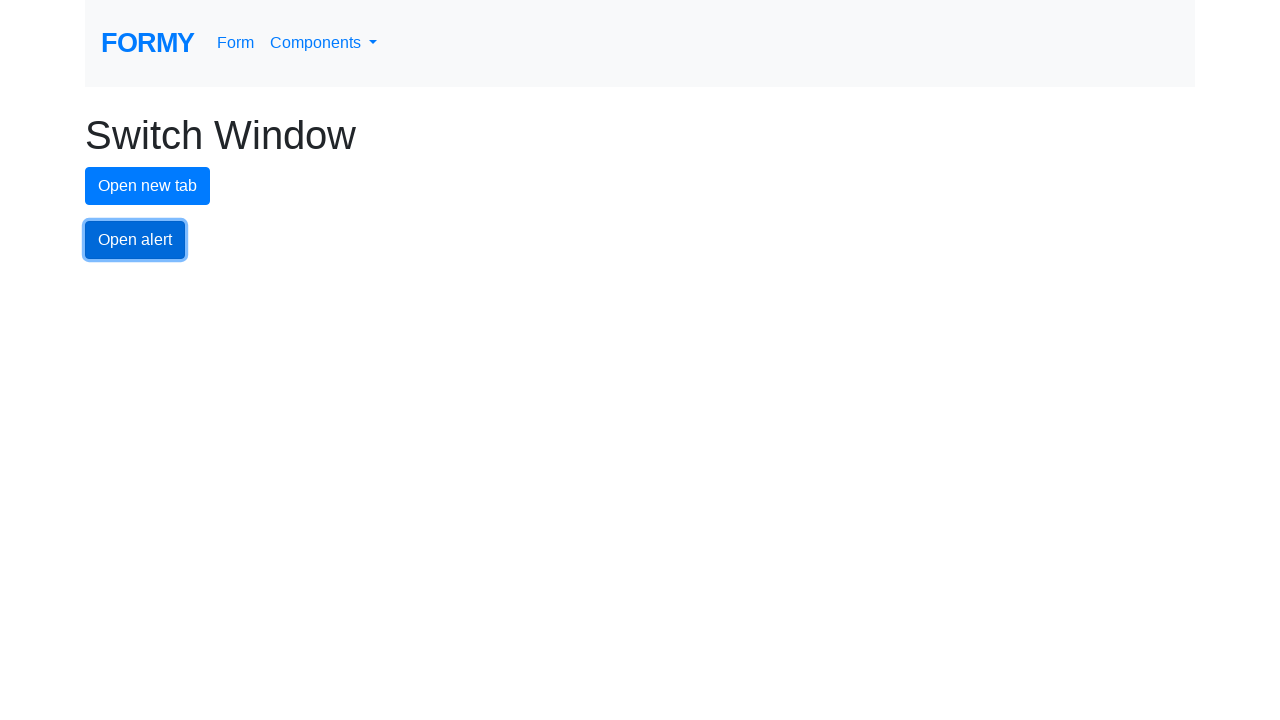